Tests drag and drop functionality by dragging an element from source to target location within an iframe

Starting URL: https://jqueryui.com/droppable

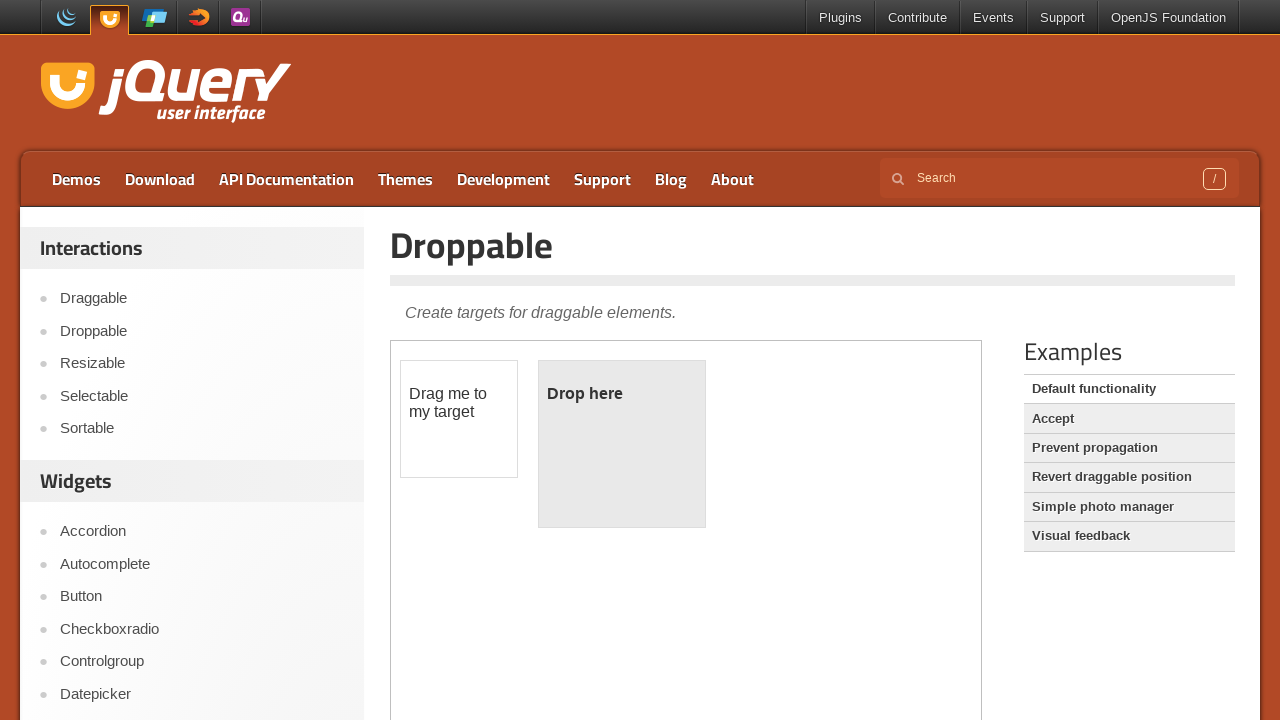

Located the iframe containing the drag and drop demo
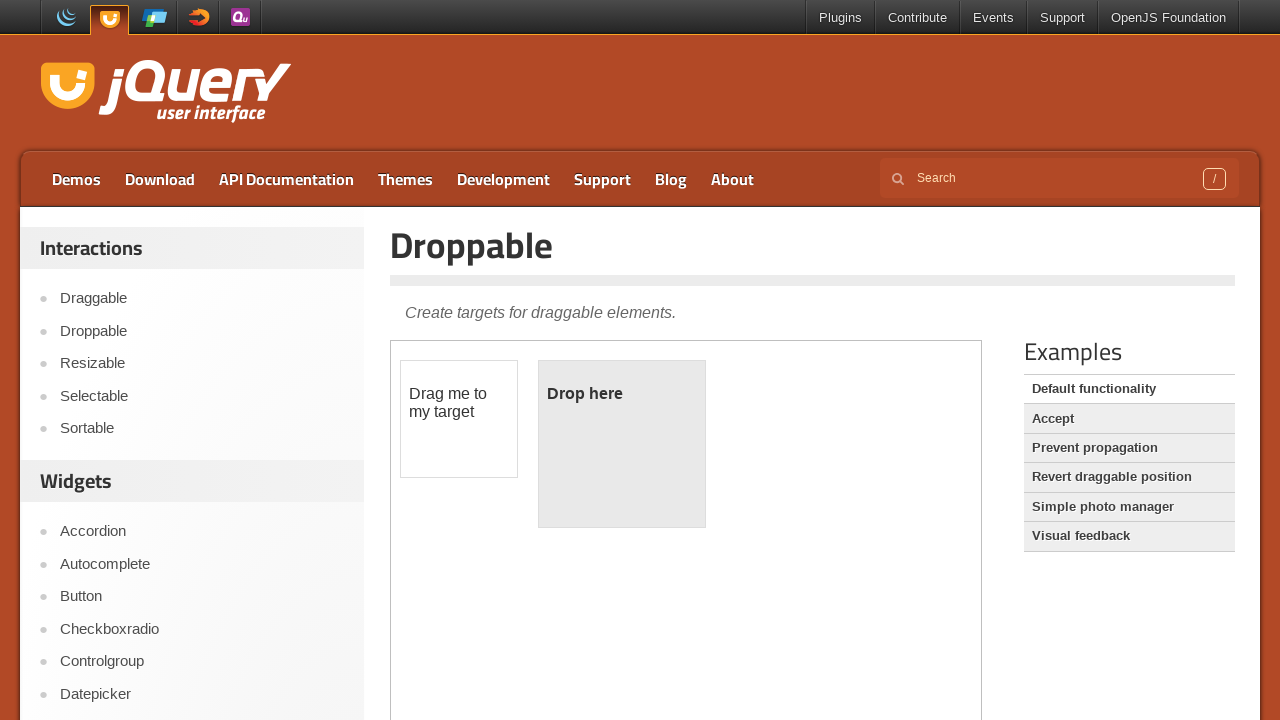

Located the draggable element
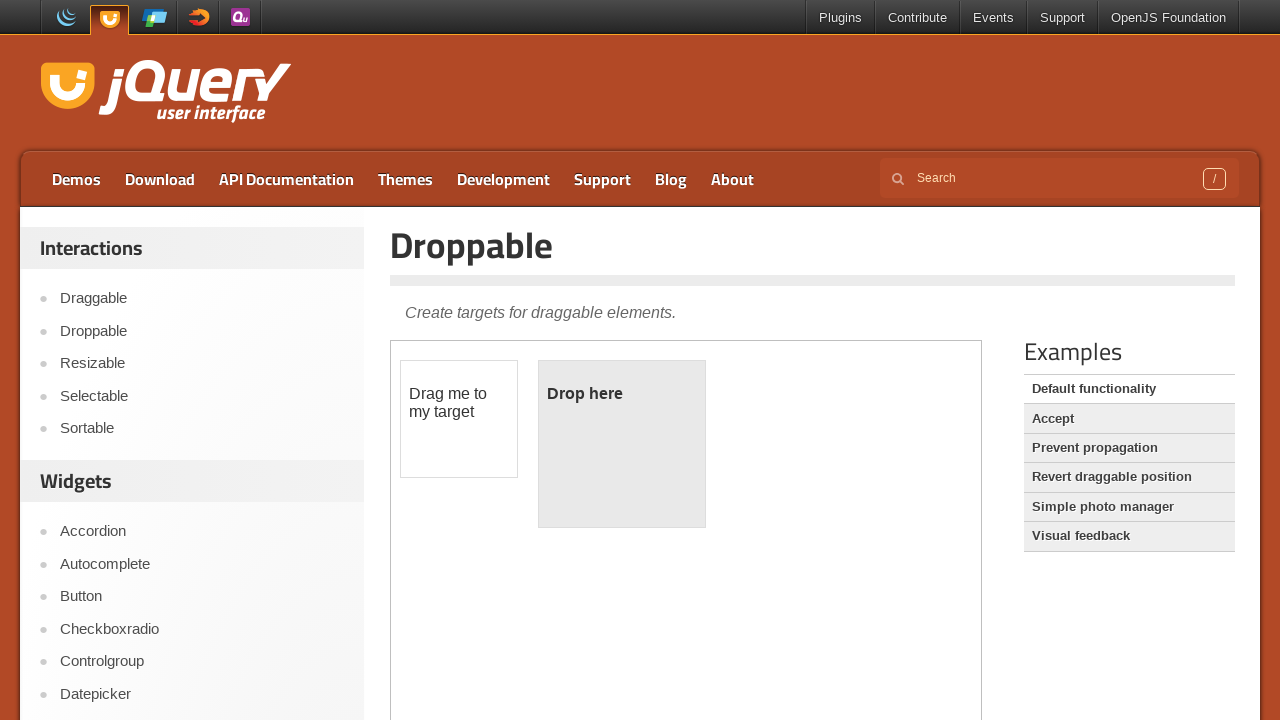

Located the droppable target element
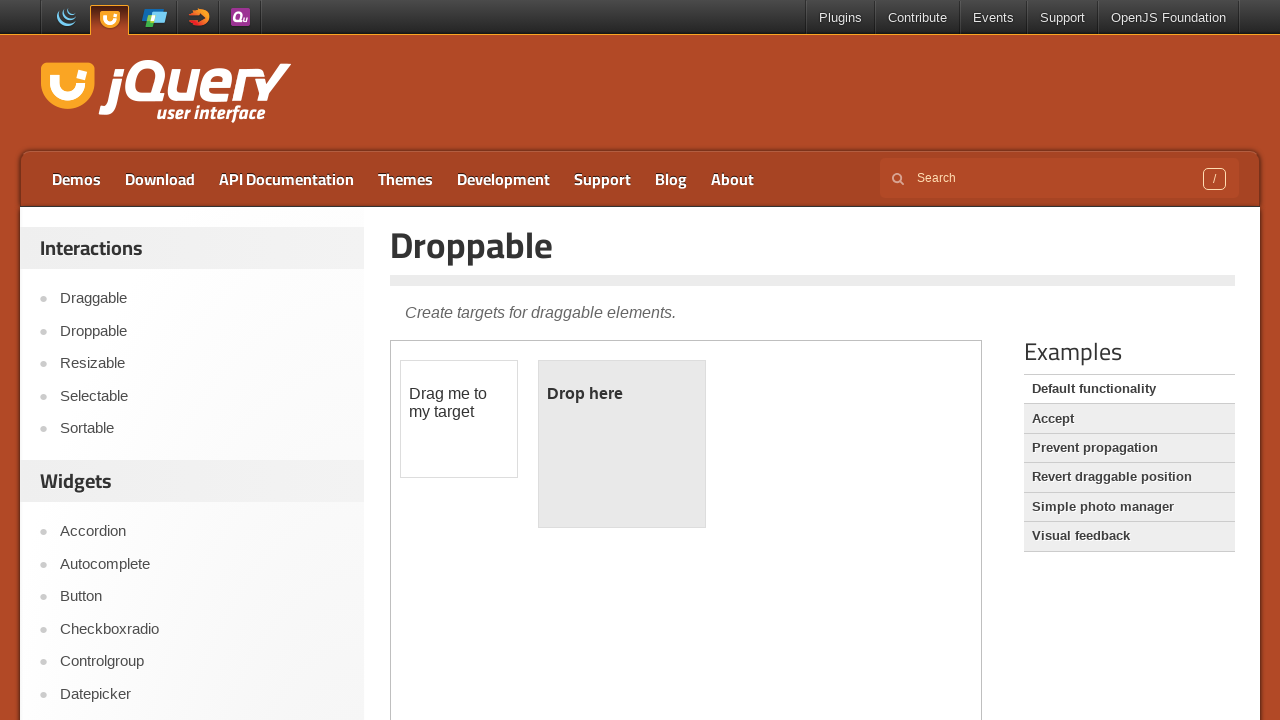

Dragged the draggable element to the droppable target at (622, 444)
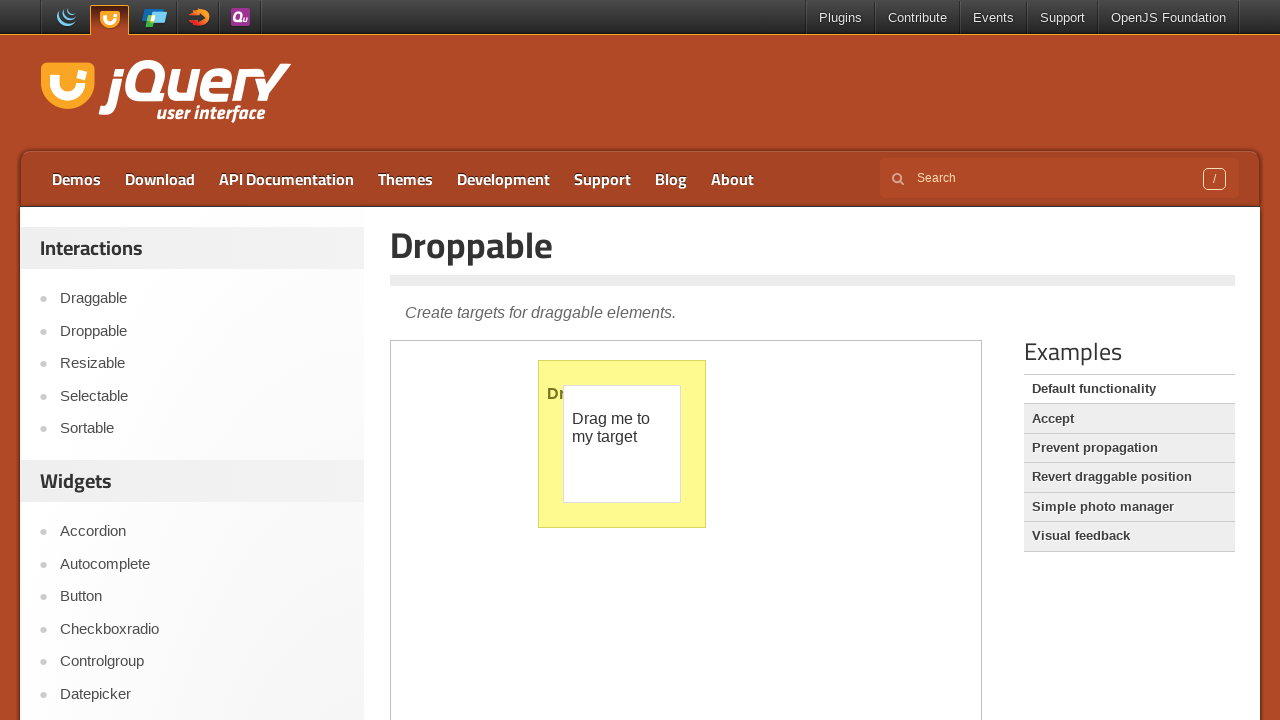

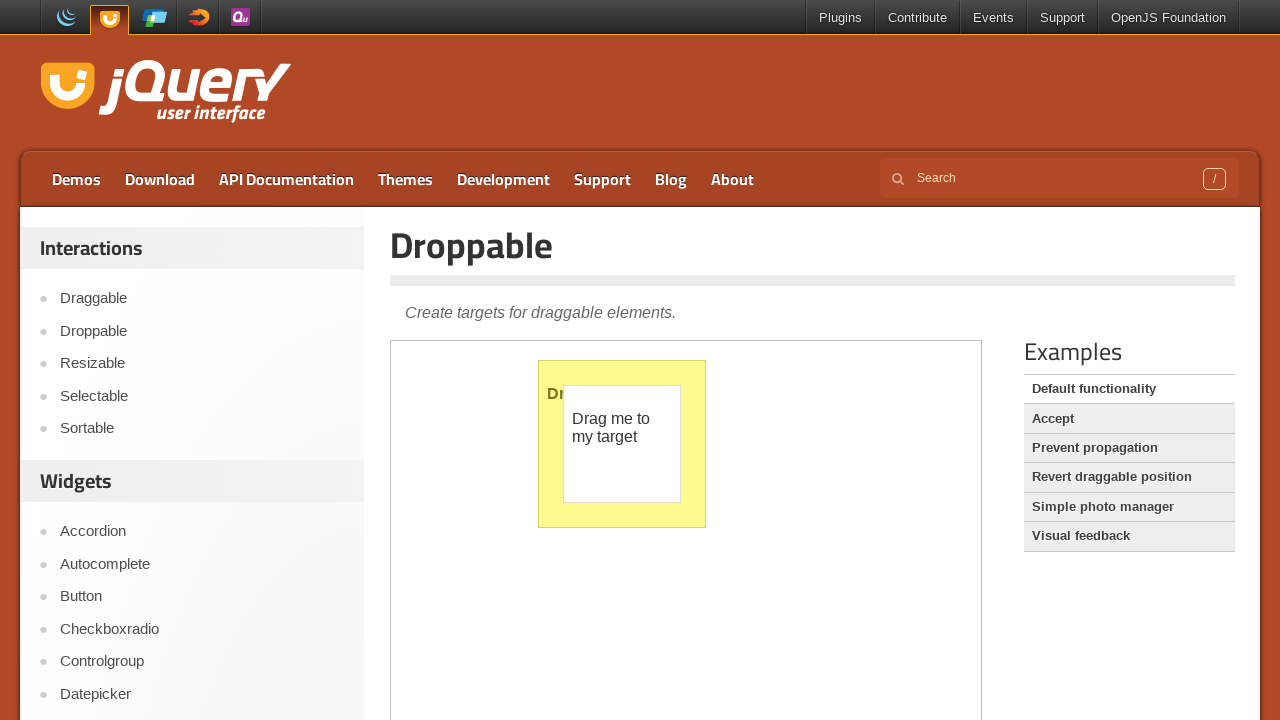